Navigates to the automation practice page and locates a dropdown element on the page

Starting URL: https://rahulshettyacademy.com/AutomationPractice/

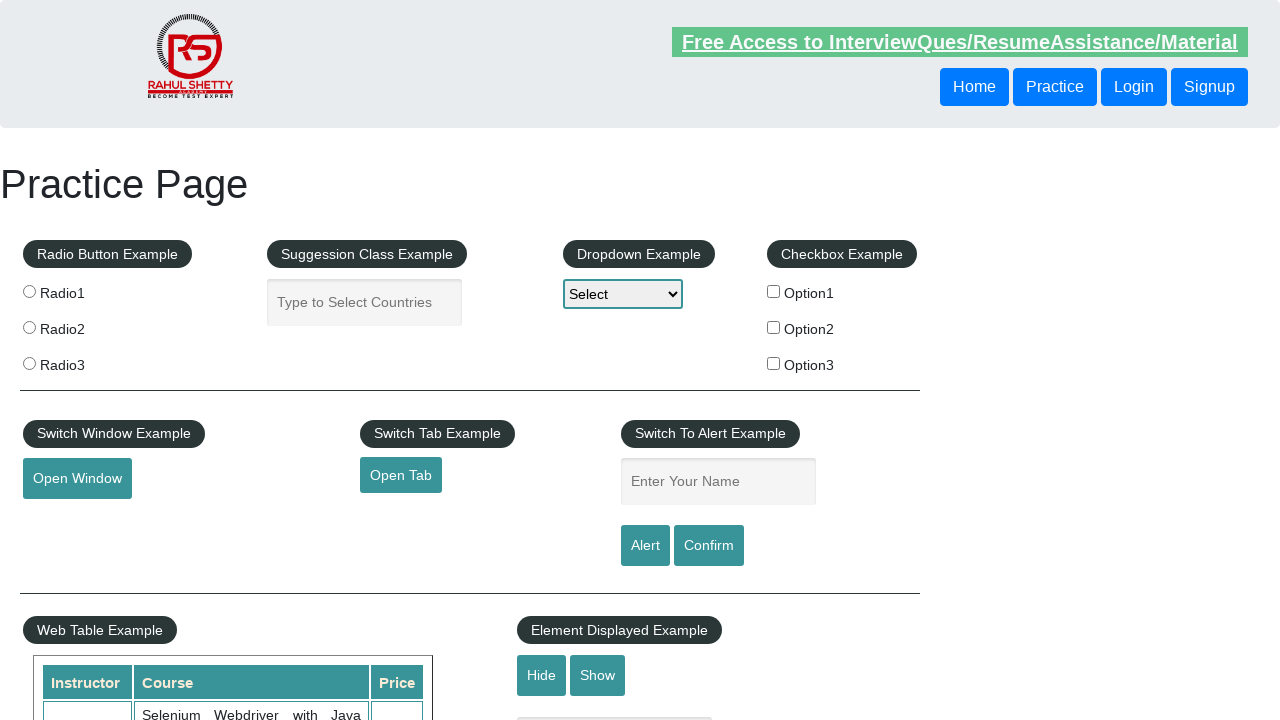

Located dropdown element with ID 'dropdown-class-example'
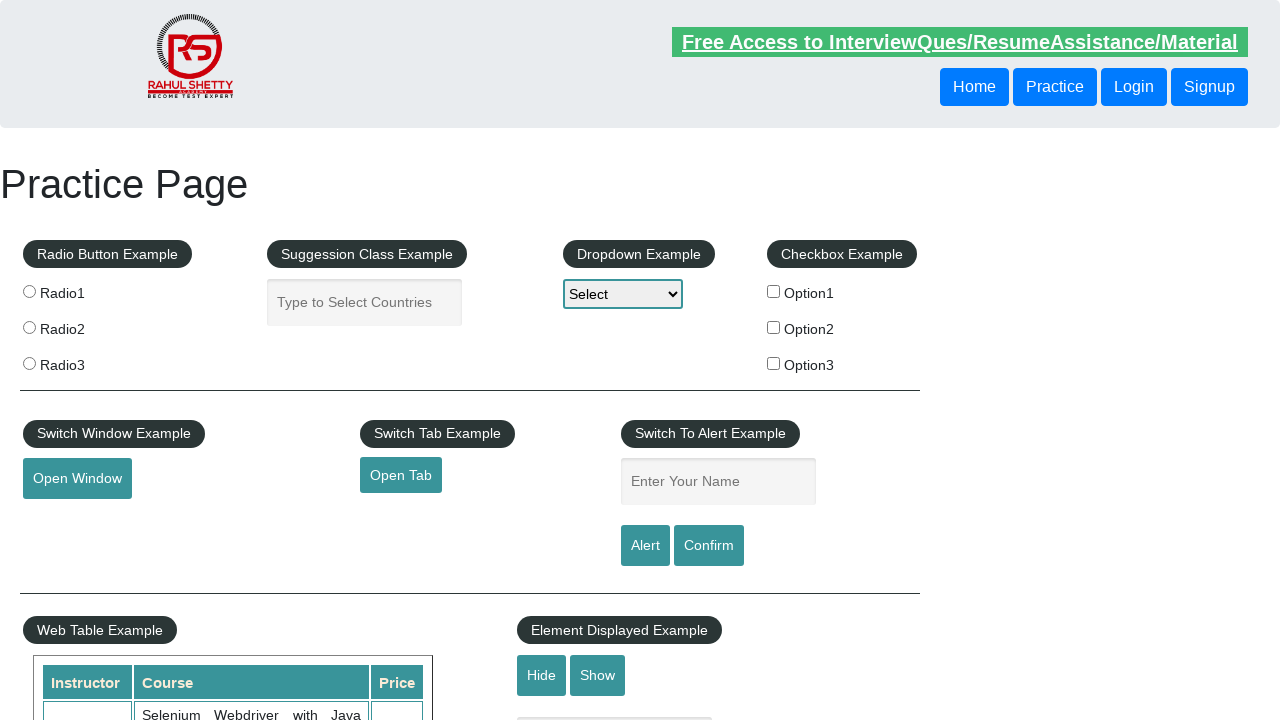

Dropdown element became visible
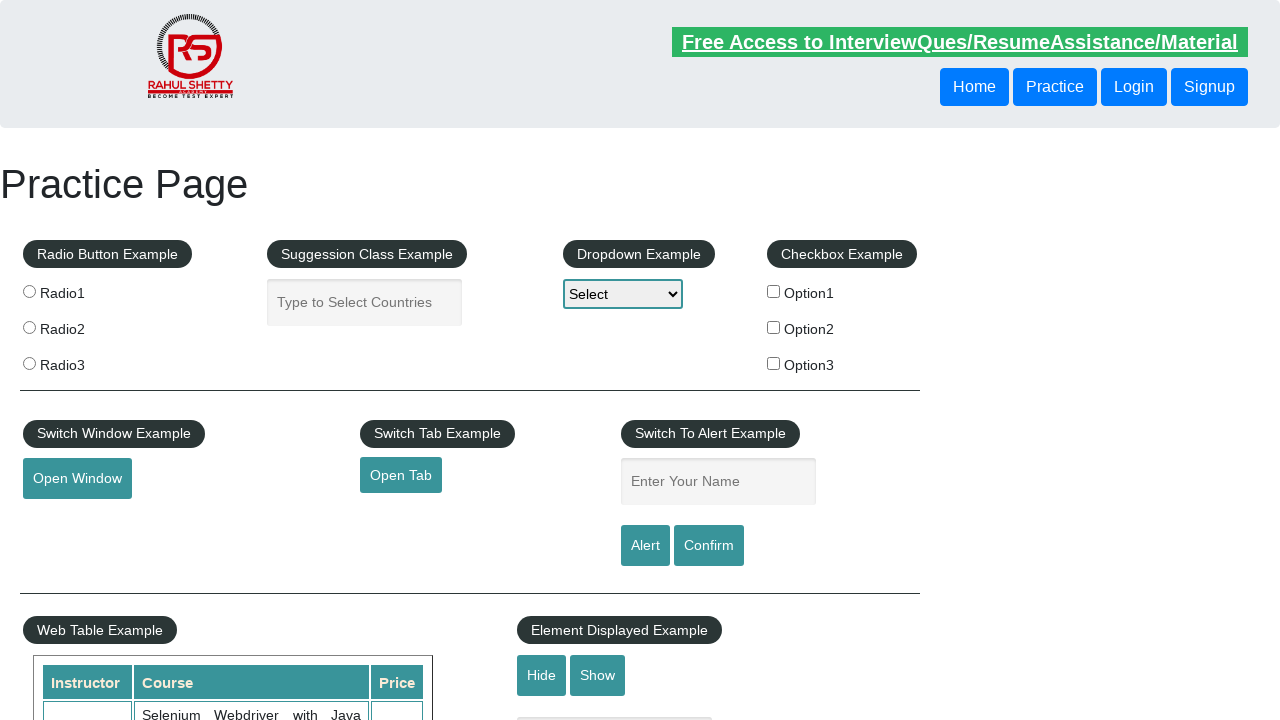

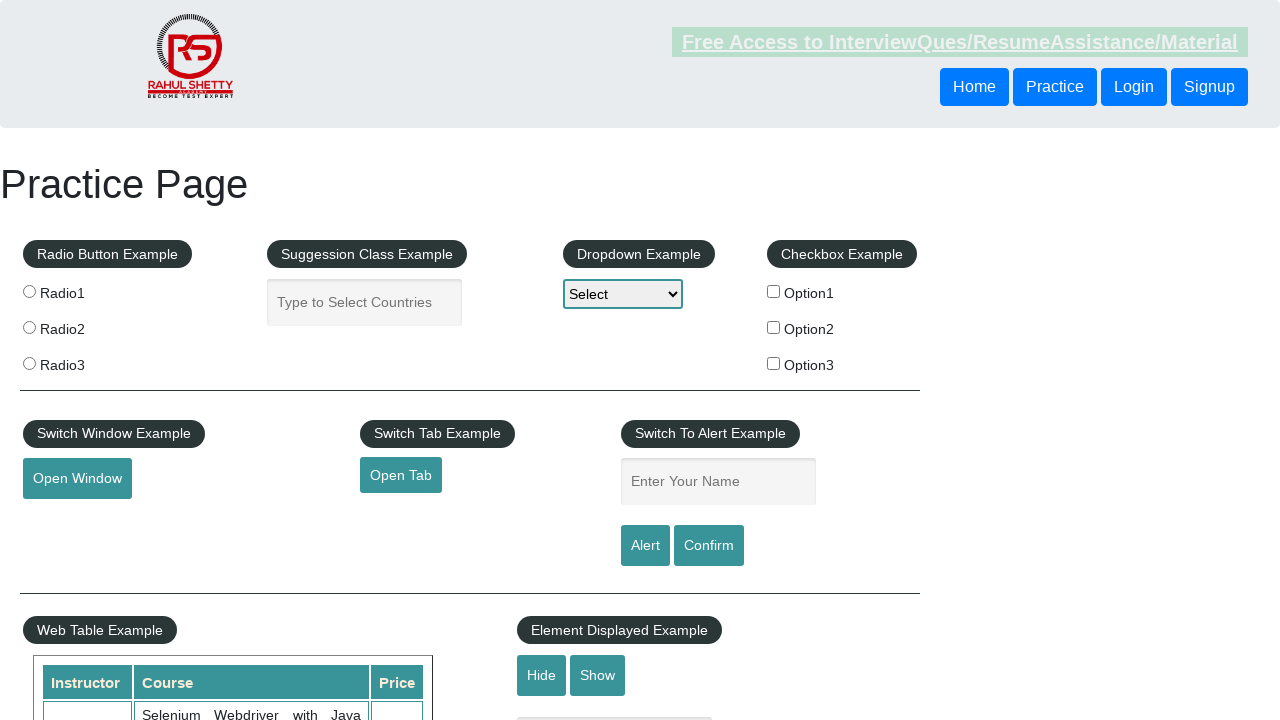